Tests browser window handling by clicking a button to open a new tab, switching to it to verify content, then clicking another button to open a new window and verifying its content

Starting URL: https://demoqa.com/browser-windows

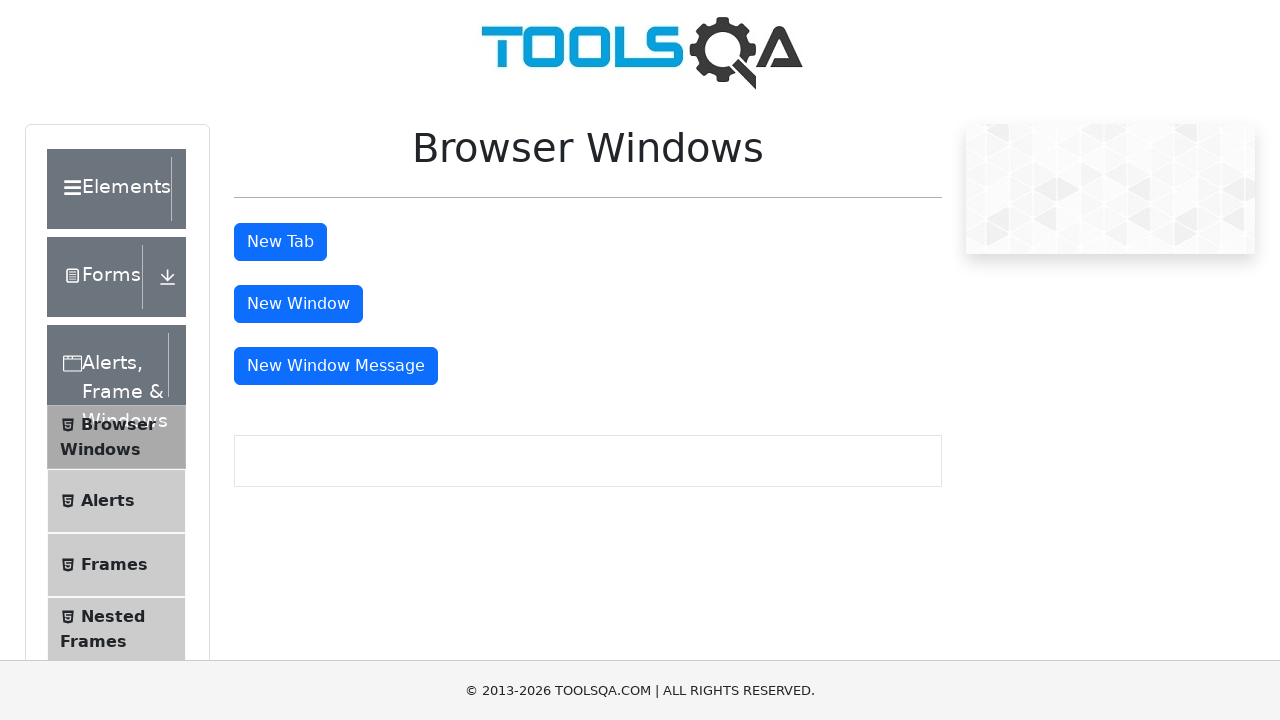

Clicked 'New Tab' button to open a new tab at (280, 242) on xpath=//*[@id="tabButton"]
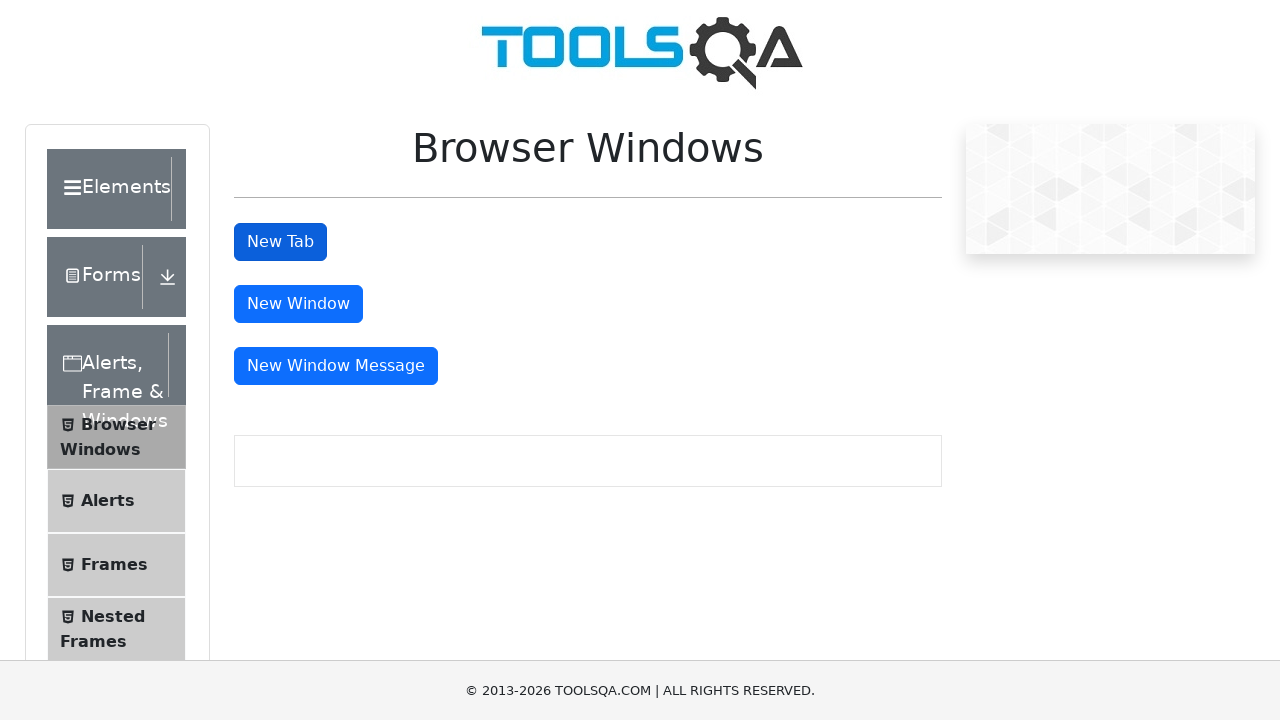

Clicked 'New Tab' button again and waited for new tab to open at (280, 242) on xpath=//*[@id="tabButton"]
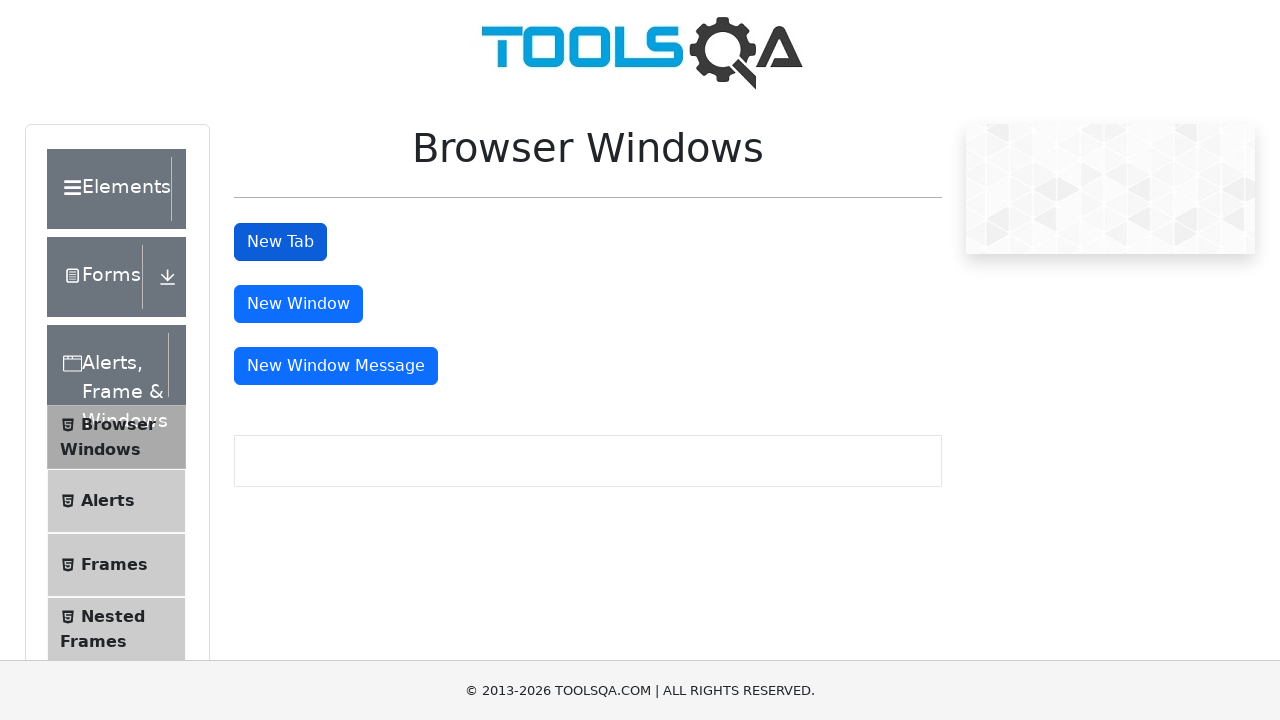

New tab loaded and ready
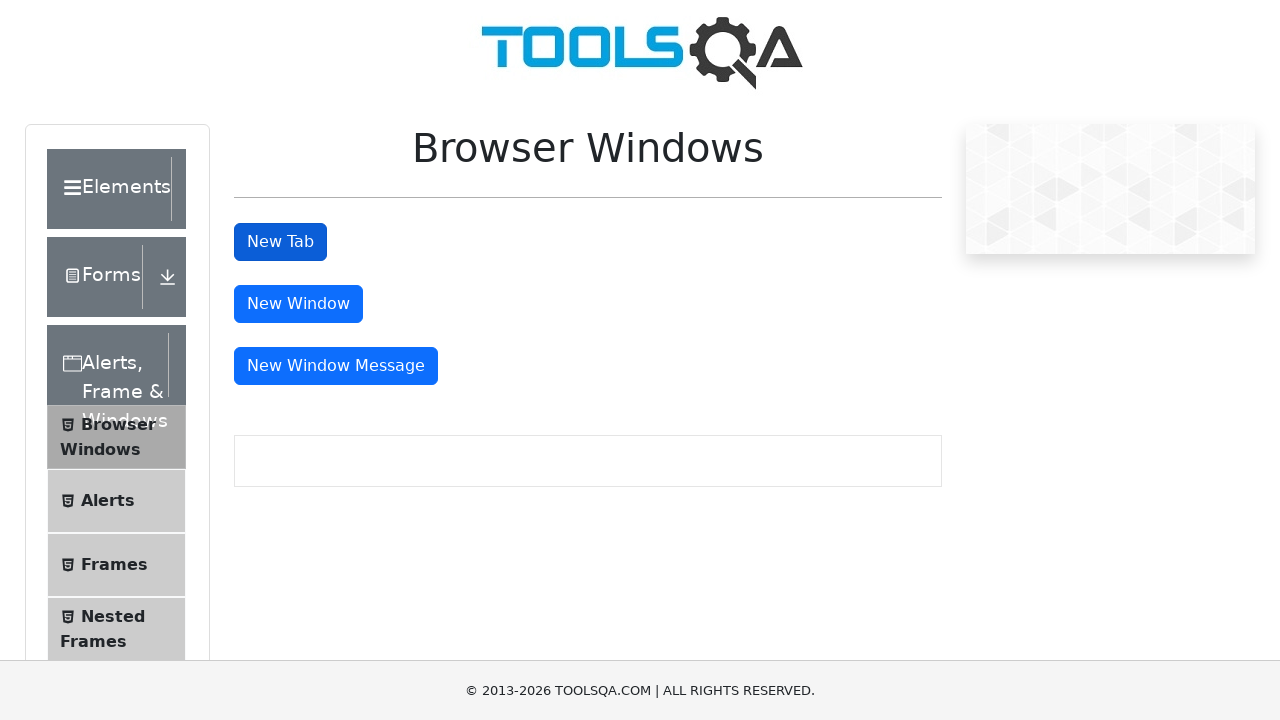

Verified sample heading is present on new tab
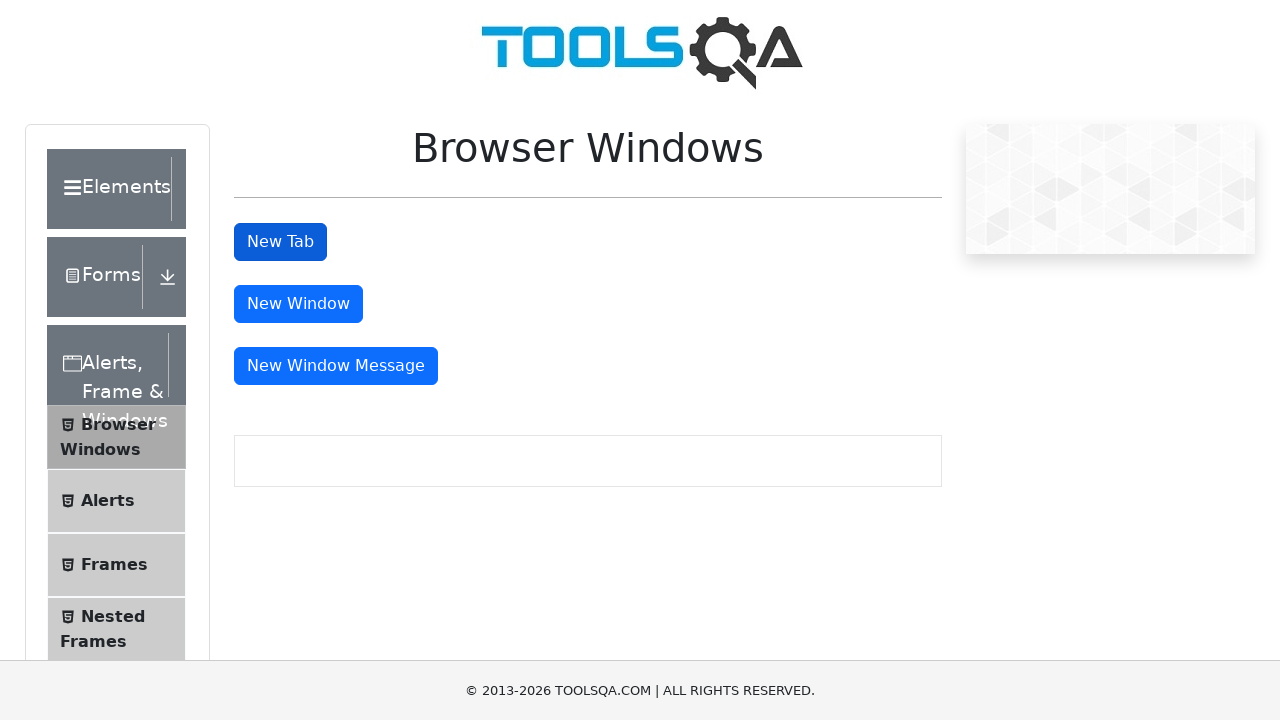

Closed the new tab and switched back to original page
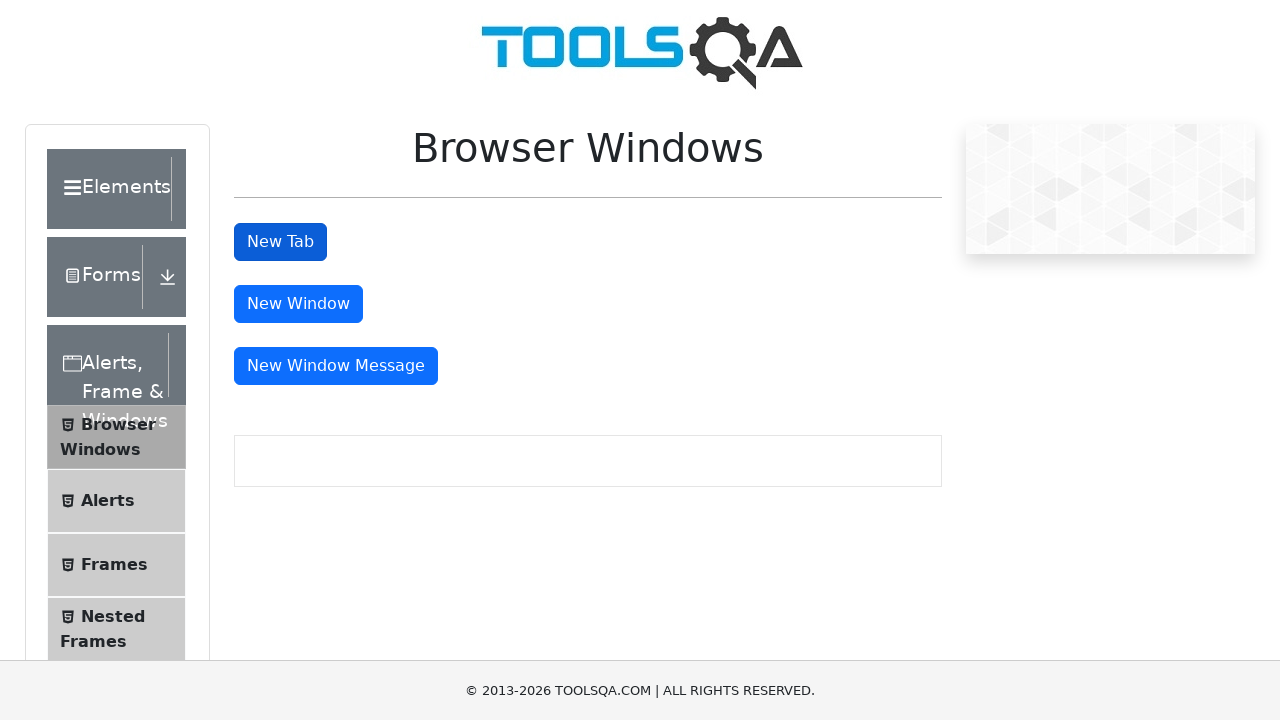

Clicked 'New Window' button to open a new window at (298, 304) on xpath=//*[@id="windowButton"]
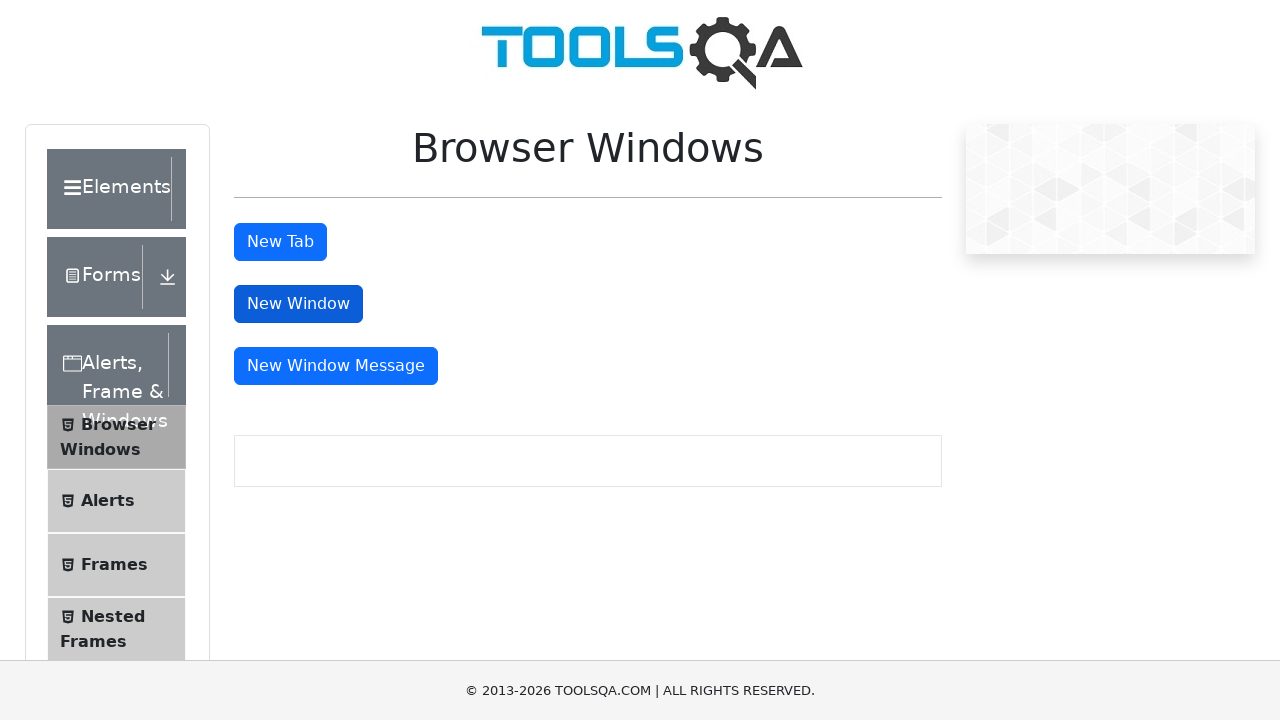

New window loaded and ready
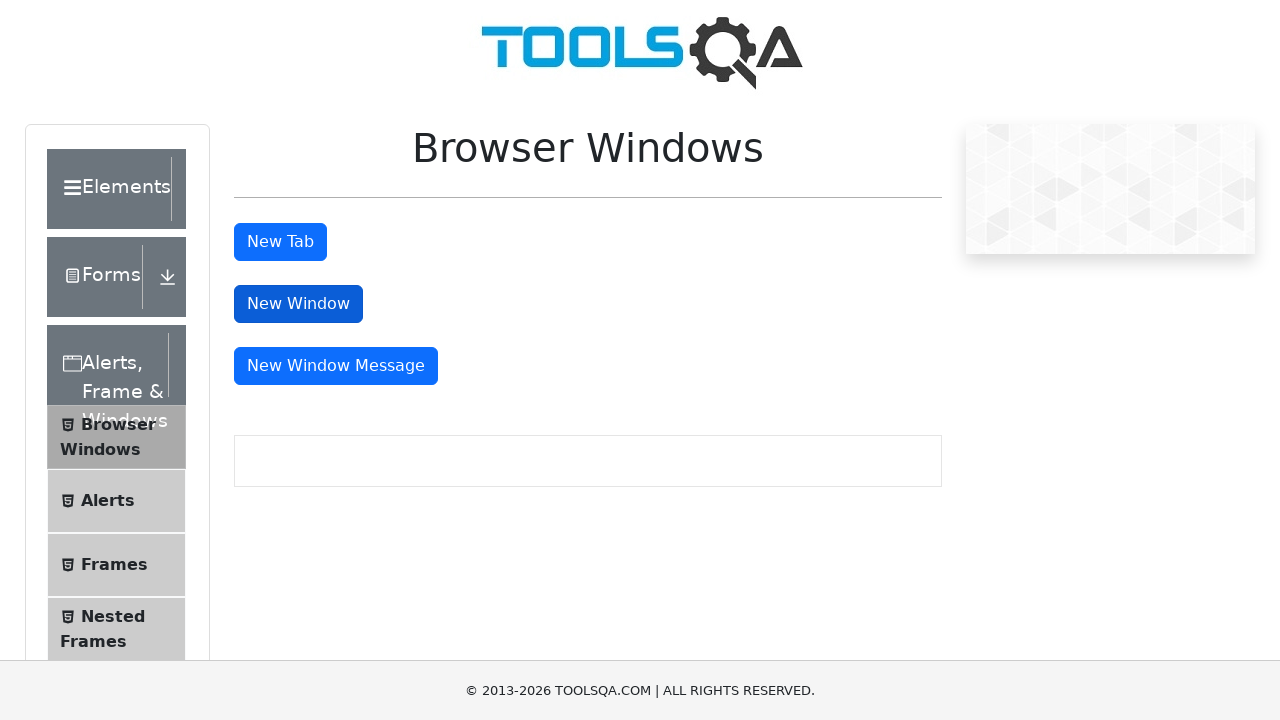

Verified sample heading is present on new window
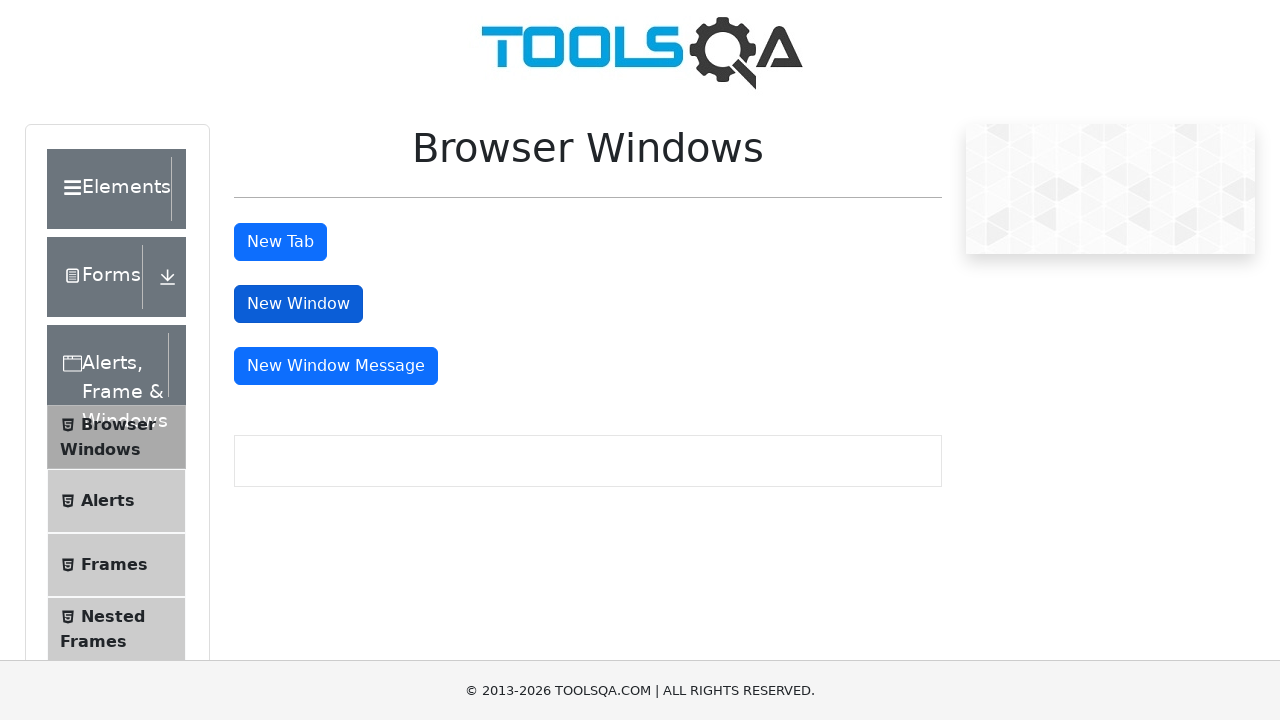

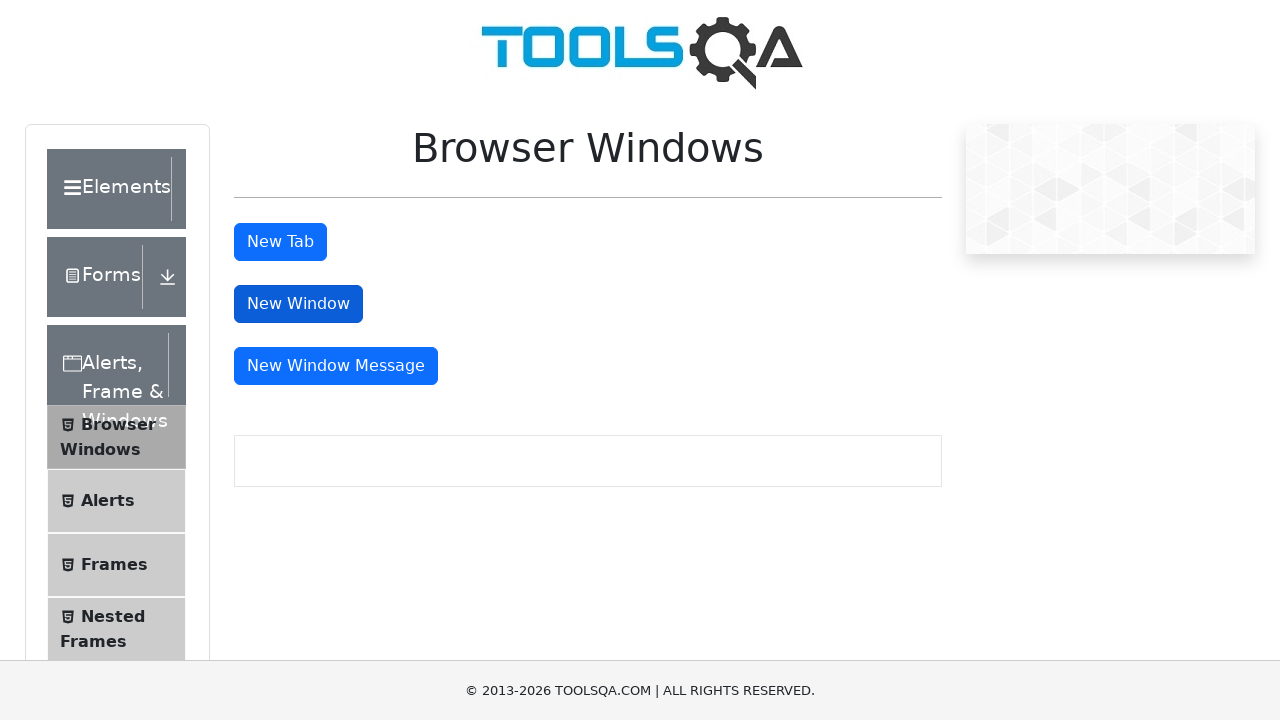